Scrolls to the bottom of the book search page using JavaScript

Starting URL: http://www.ptpress.com.cn/search/books

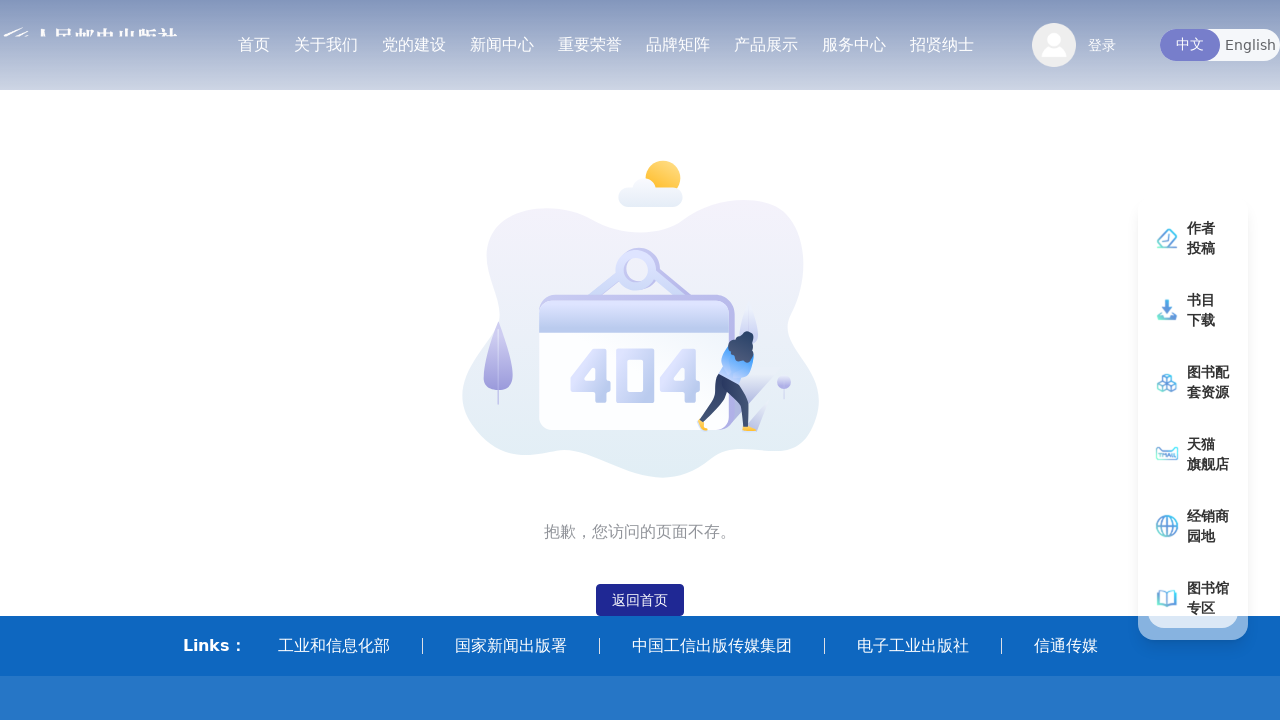

Navigated to book search page
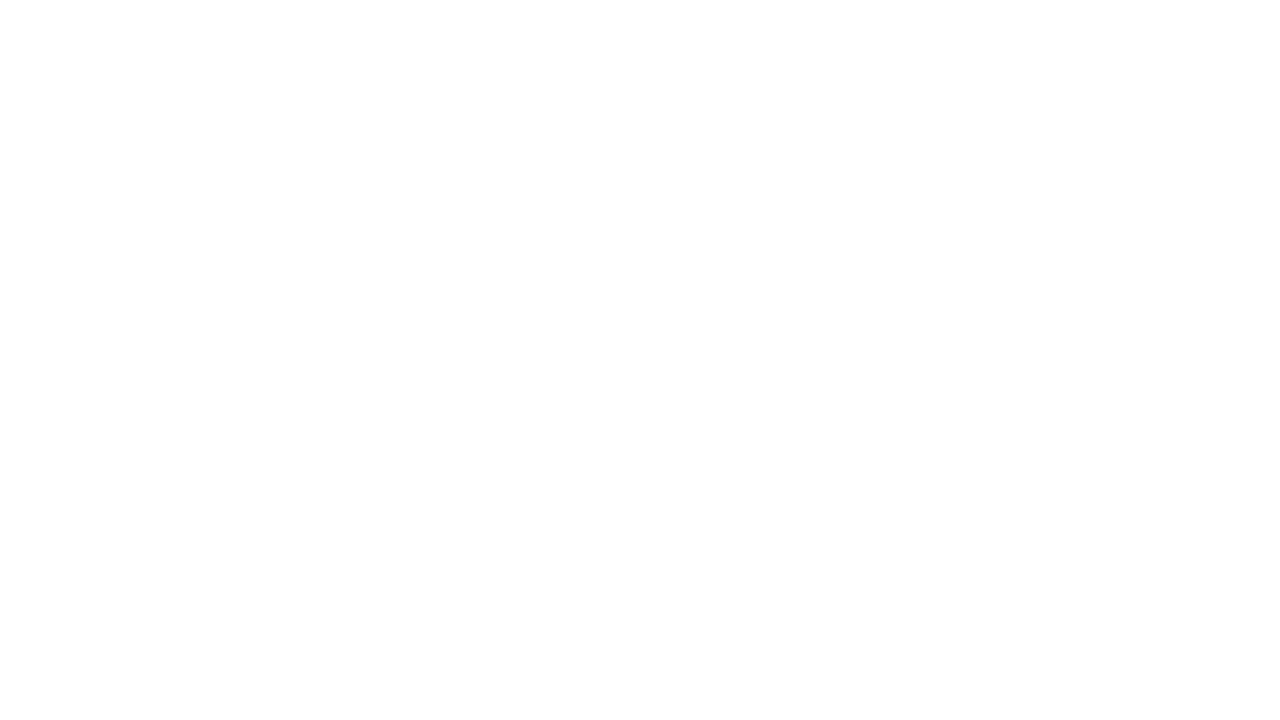

Scrolled to bottom of book search page using JavaScript
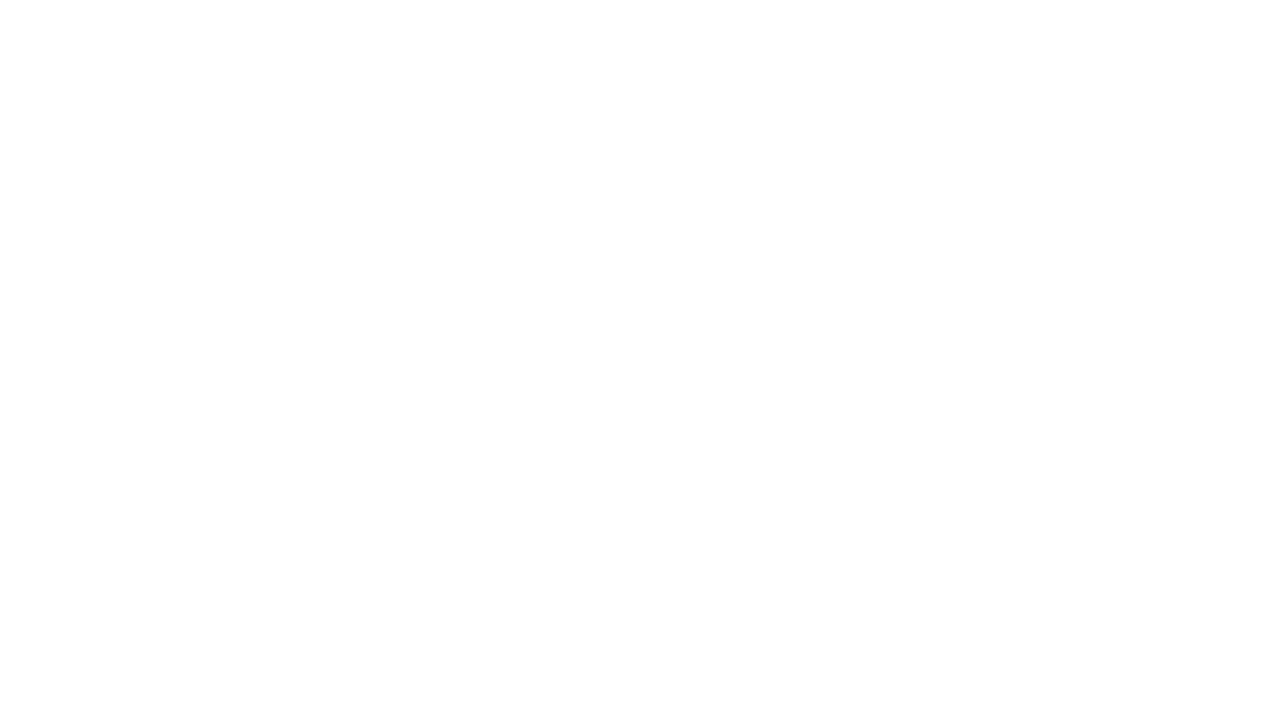

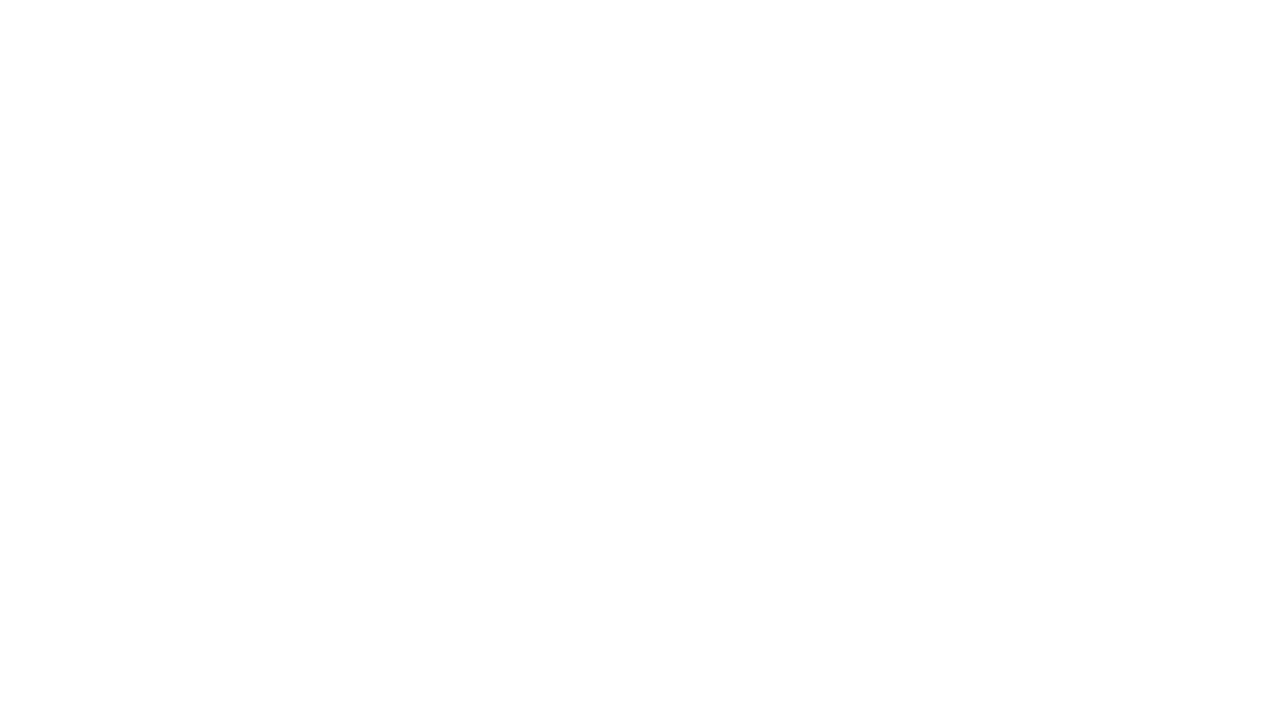